Tests a text-to-speech website by selecting a British English voice option, entering text into the input field, clicking the speak button, and then clearing the text field

Starting URL: https://ttsmp3.com/text-to-speech/British2English/

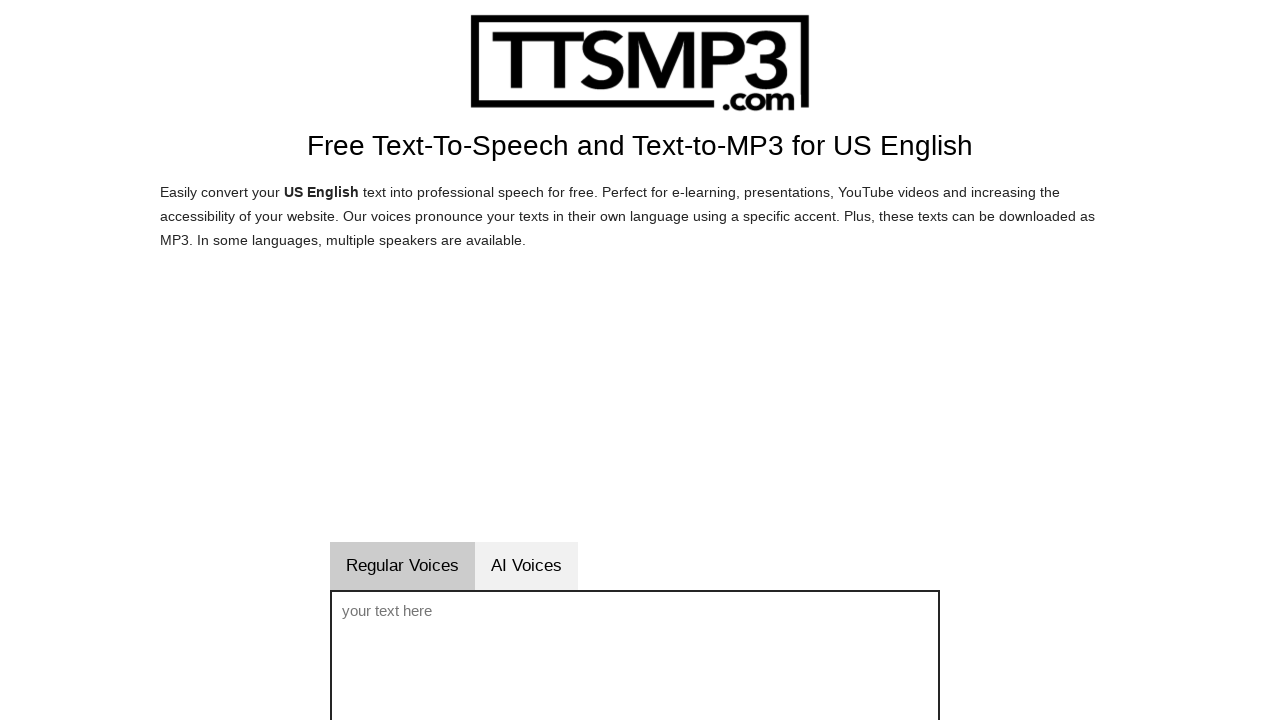

Selected British English / Brian voice from dropdown on #sprachwahl
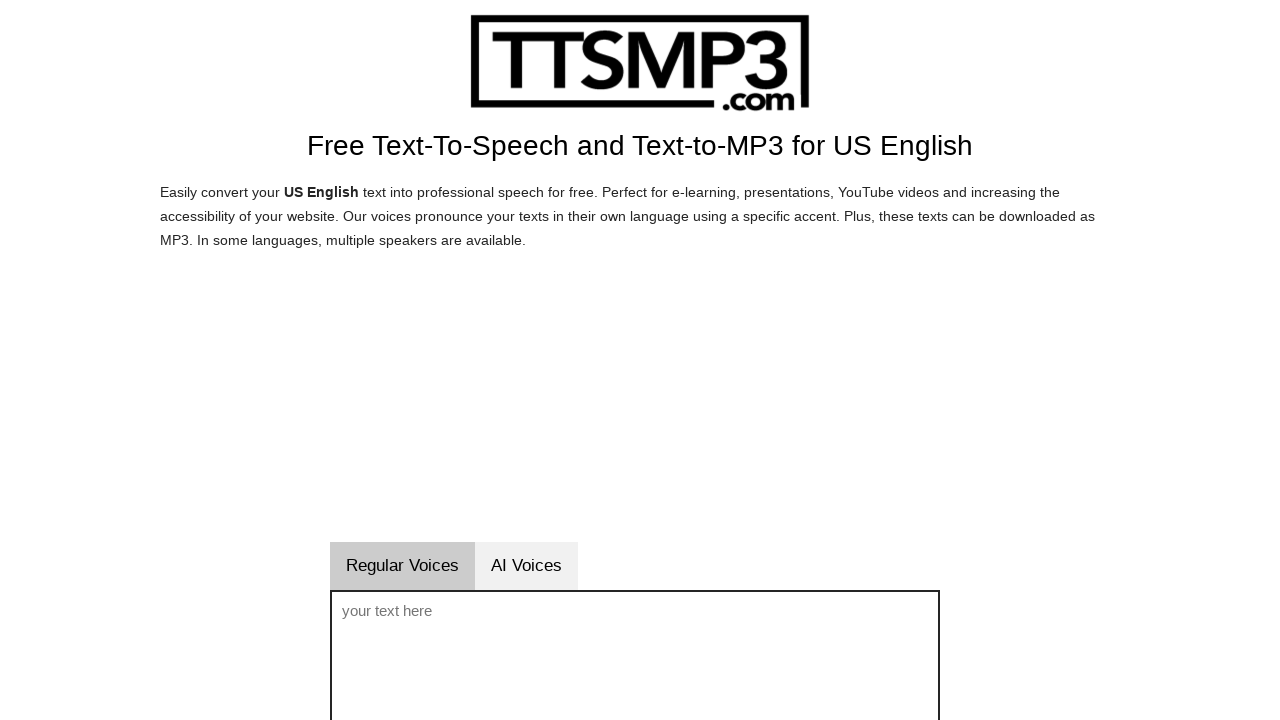

Entered text 'a 1 2.34 5' into the voice text area on #voicetext
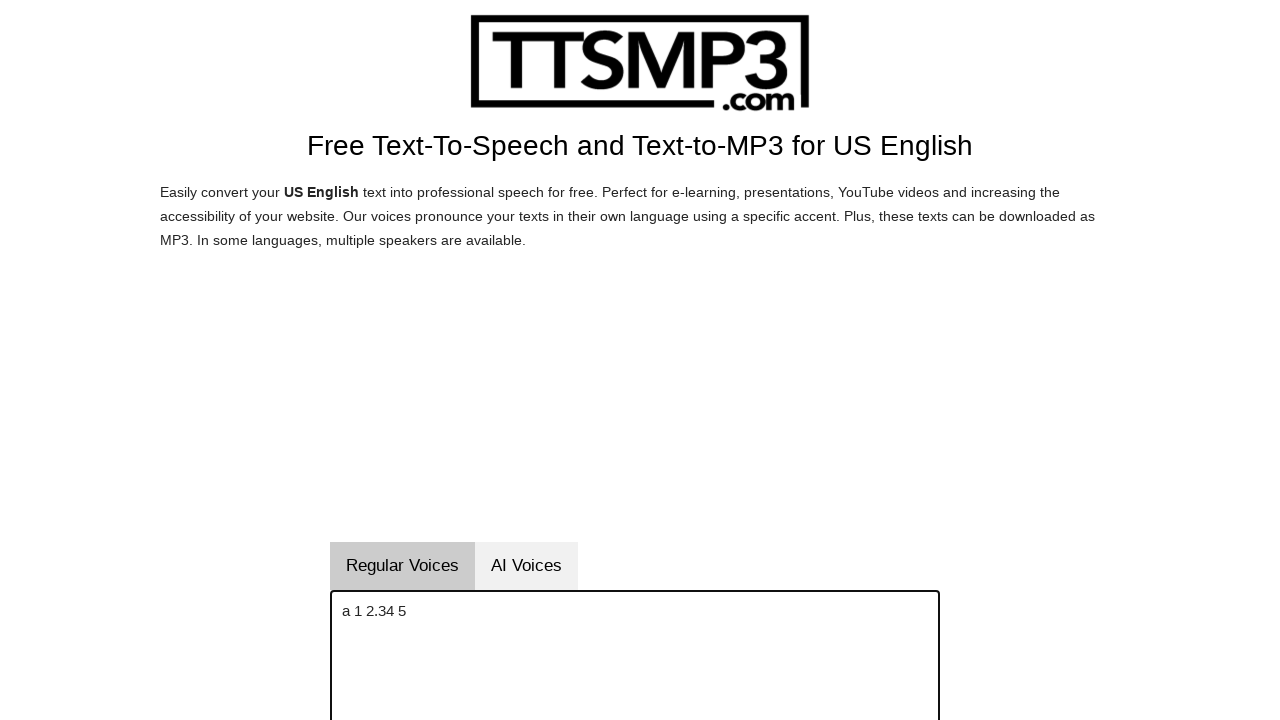

Clicked the speak button to generate speech at (694, 360) on #vorlesenbutton
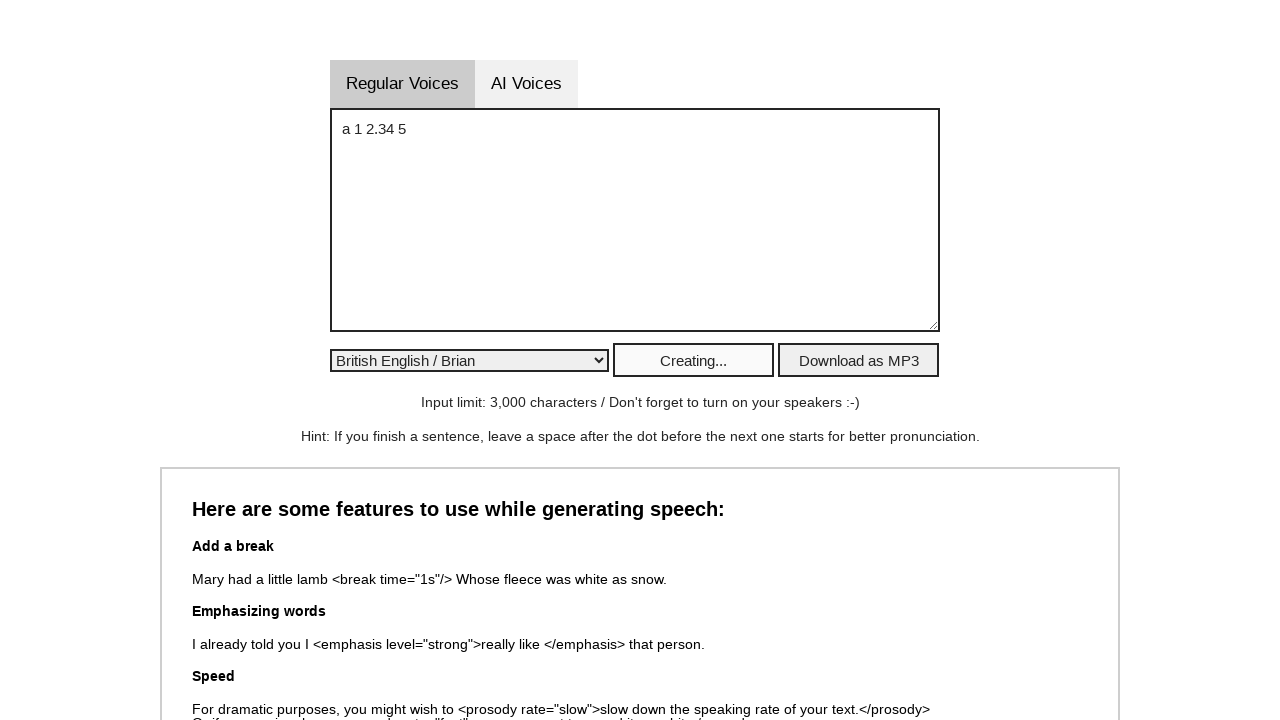

Cleared the voice text area on #voicetext
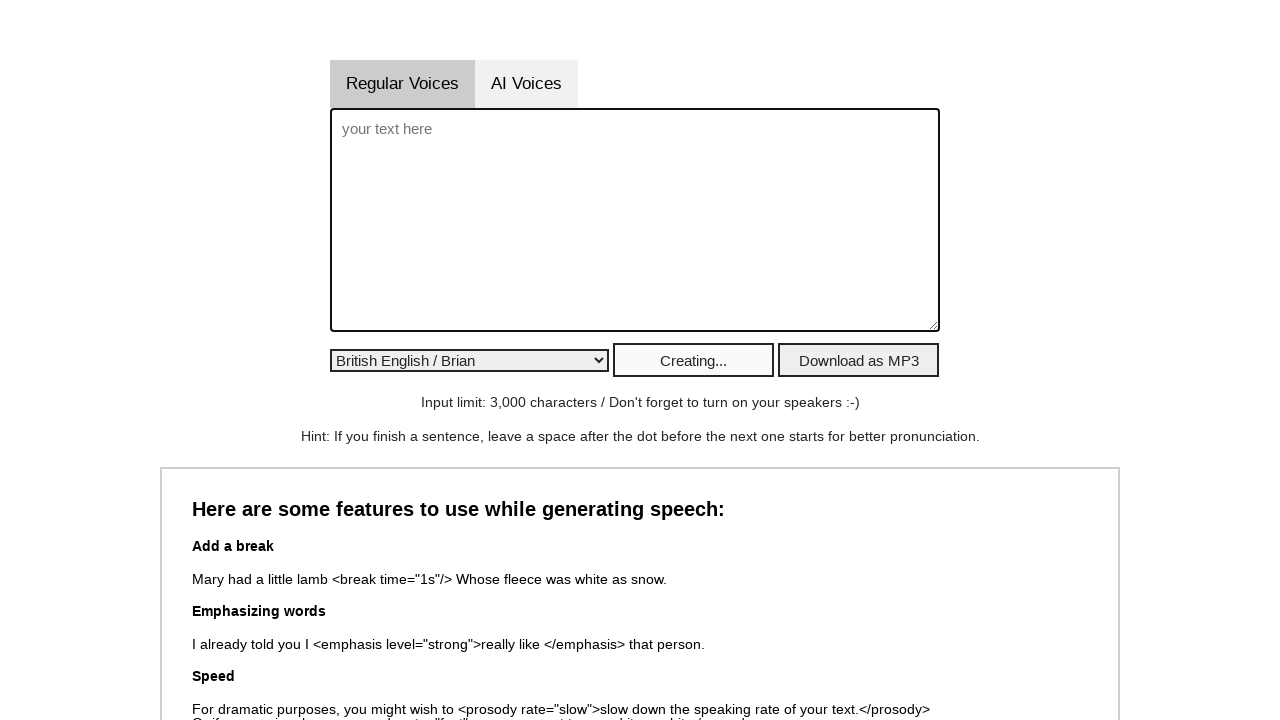

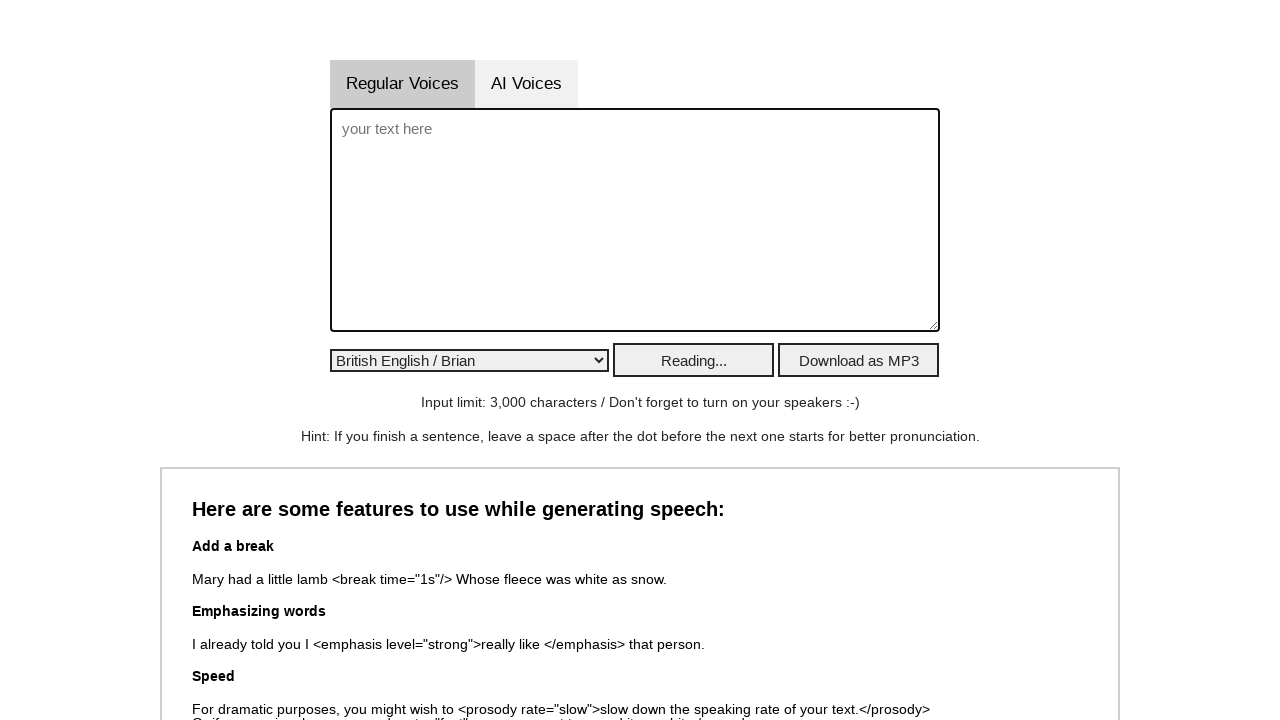